Navigates to a jobs website, clicks on the Jobs menu item, and verifies the page title

Starting URL: https://alchemy.hguy.co/jobs/

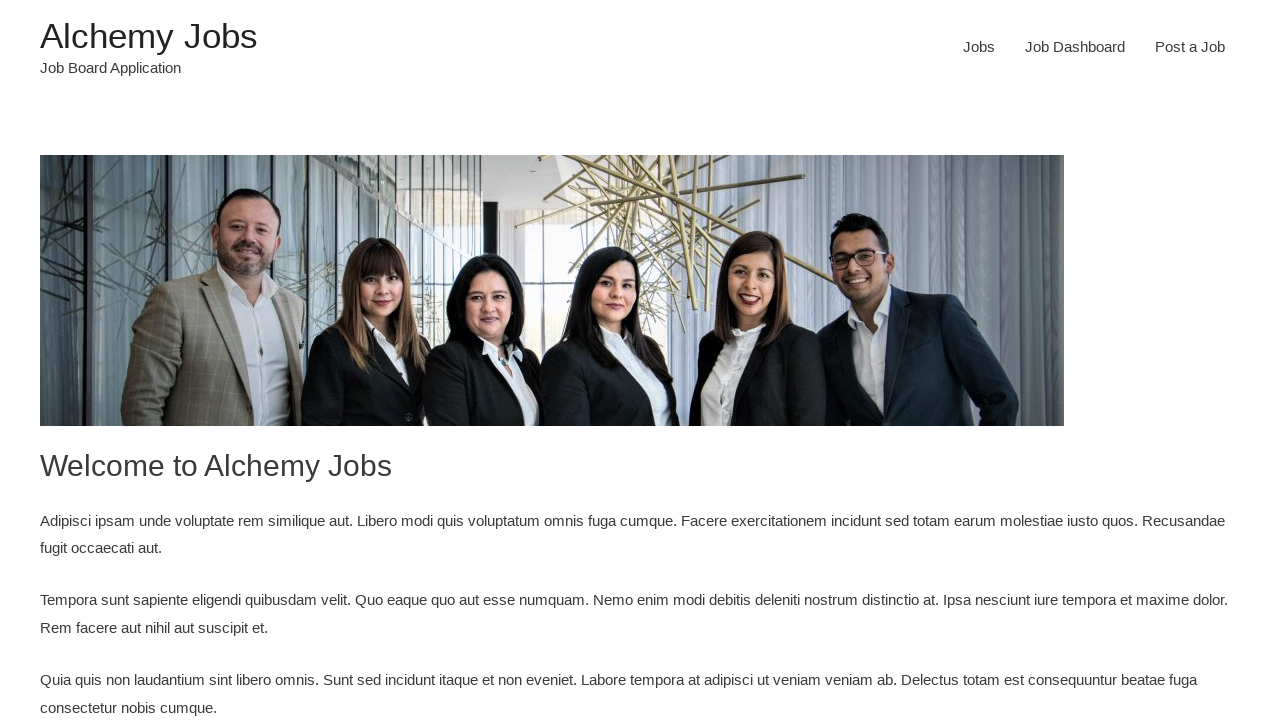

Navigated to jobs website
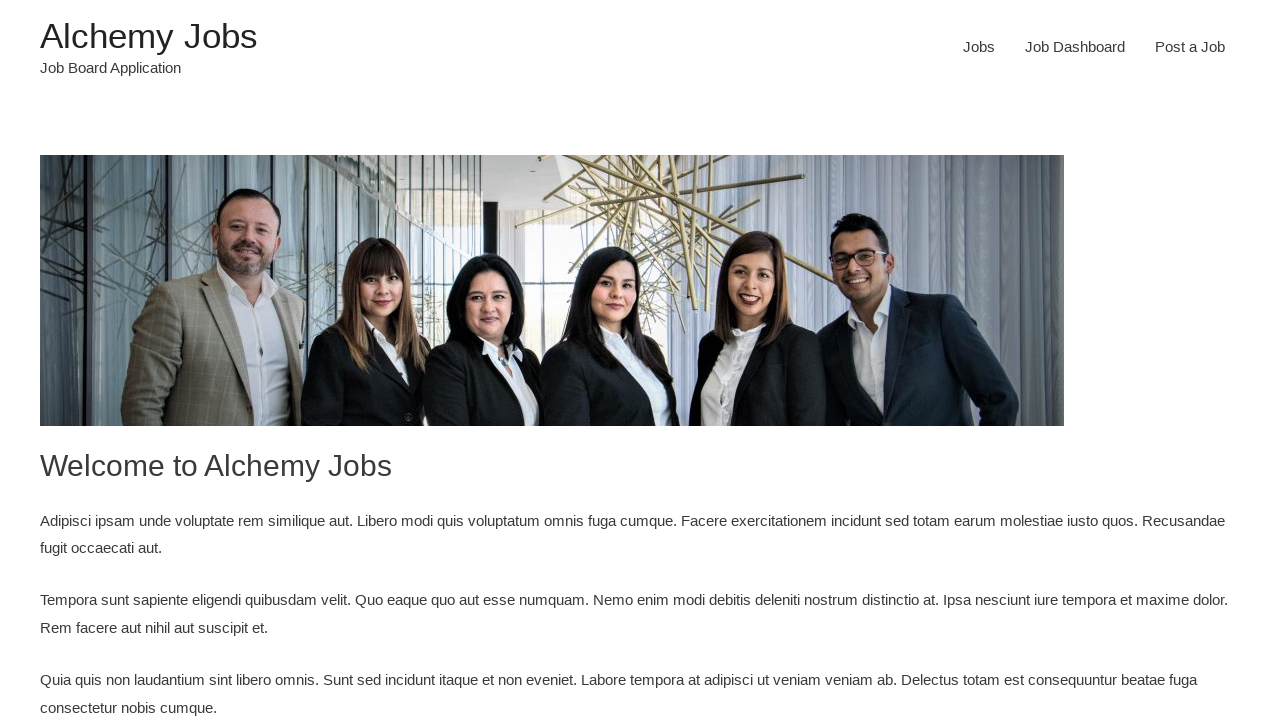

Clicked on Jobs menu item at (979, 47) on xpath=//li[@id='menu-item-24']/a
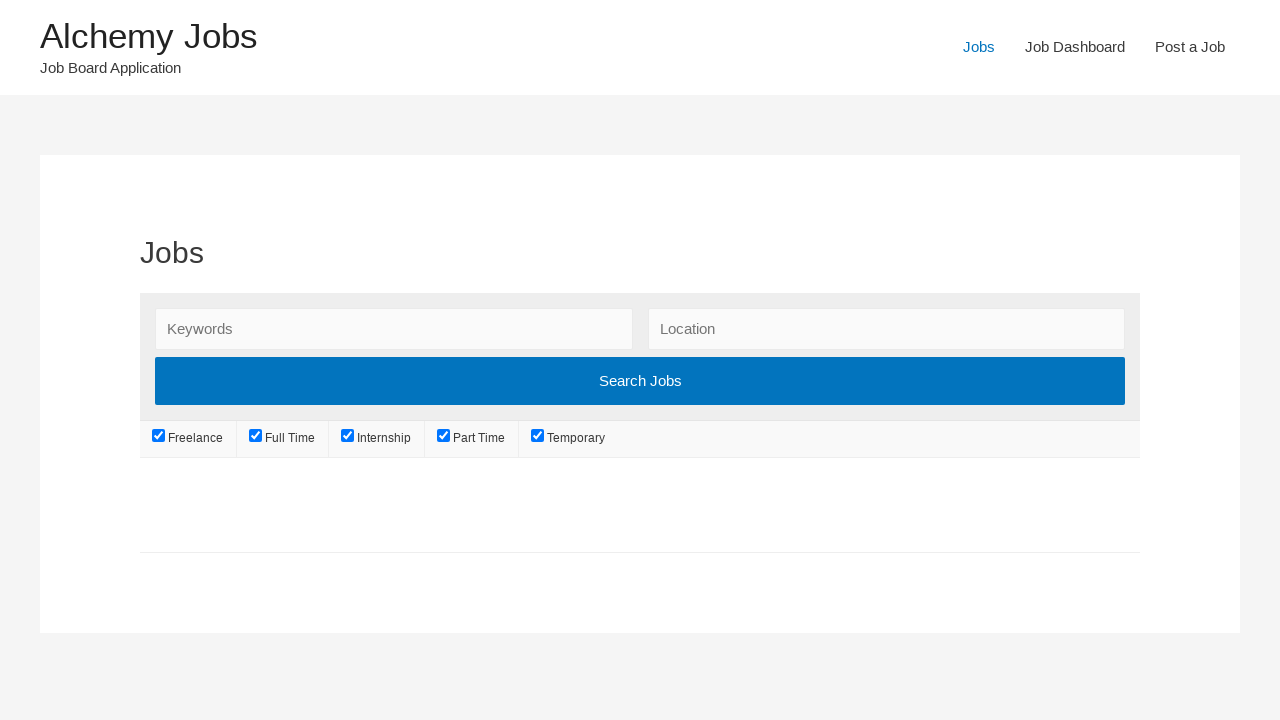

H1 element became visible on the page
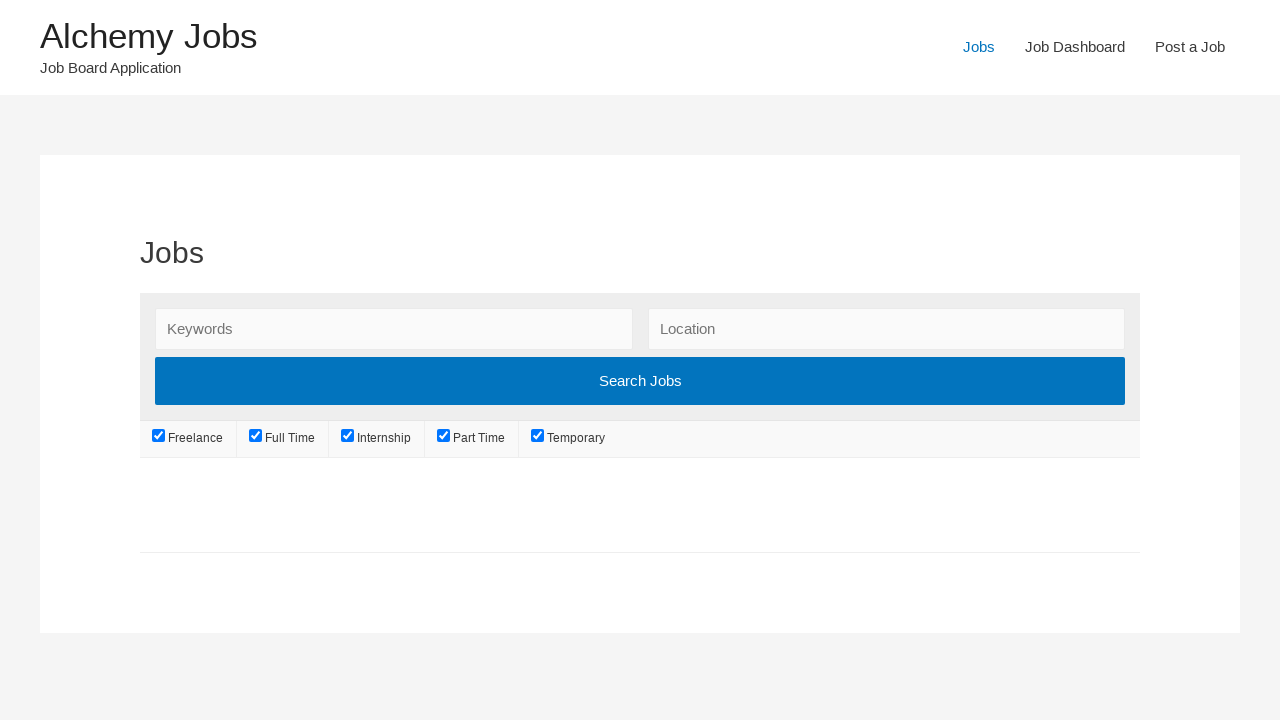

Verified page title is 'Jobs – Alchemy Jobs'
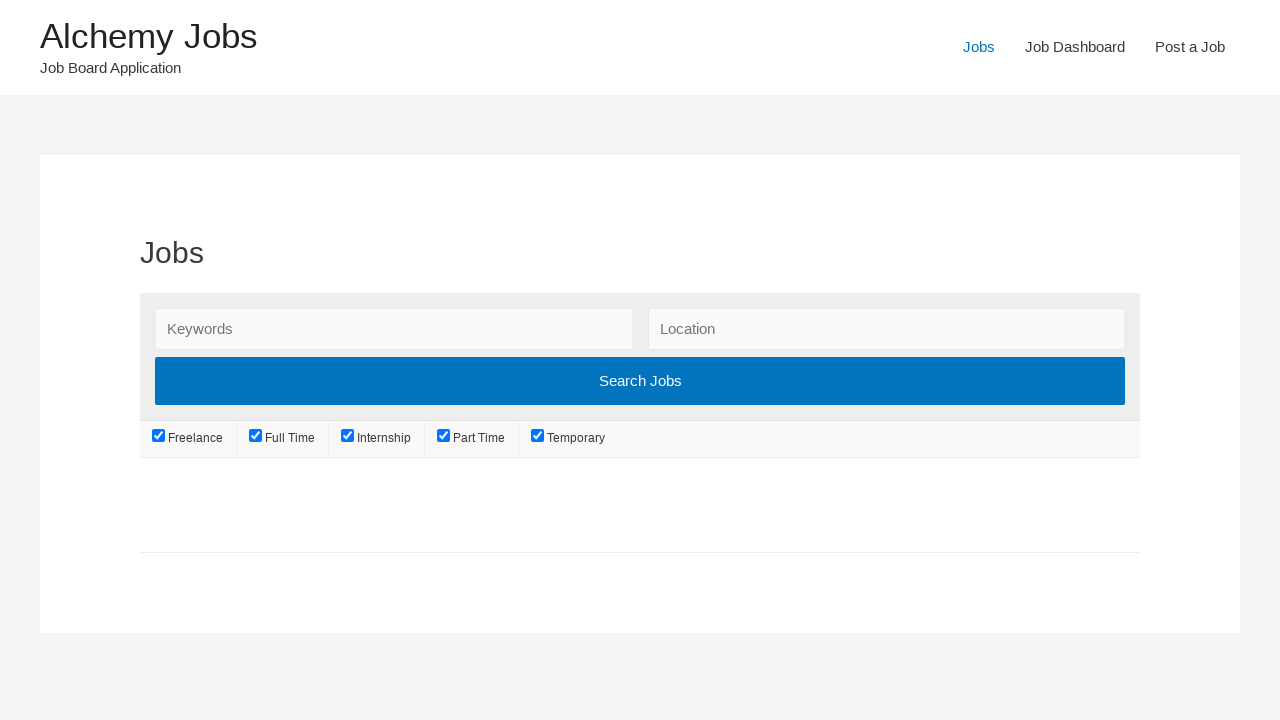

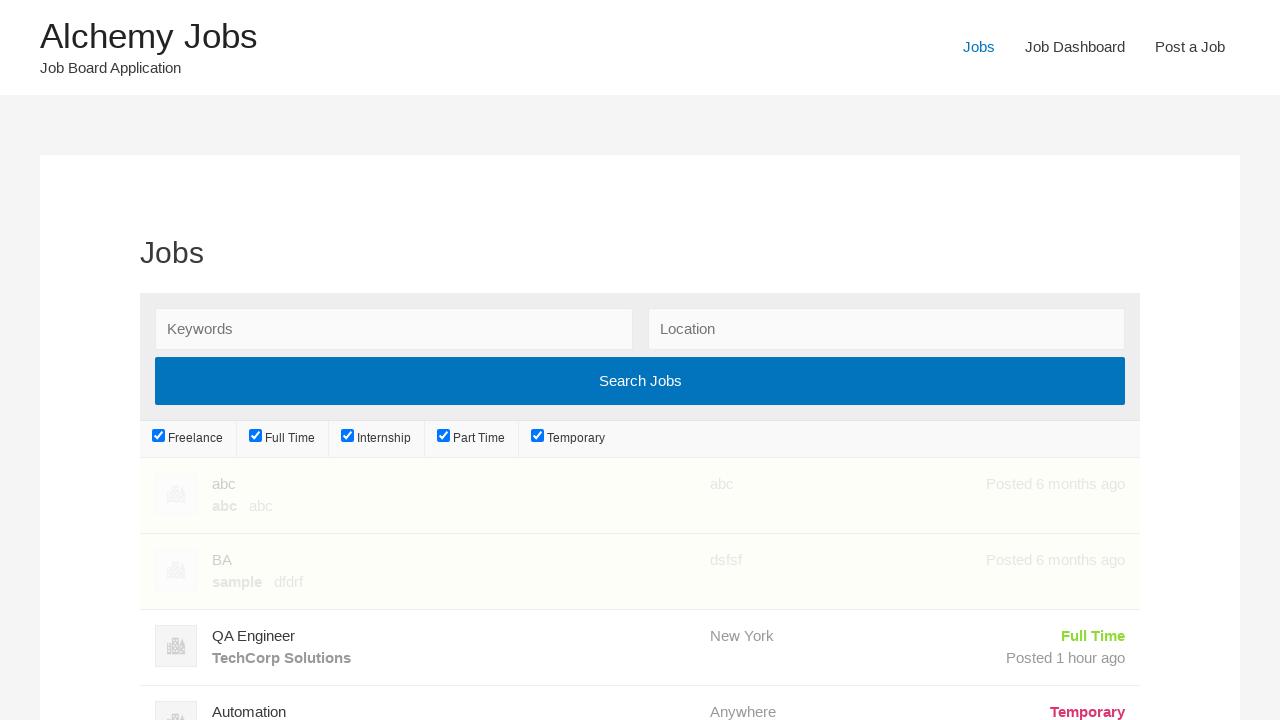